Tests dropdown selection functionality by verifying the page title contains "Dropdown List", selecting "Option 1" from the dropdown, and verifying the selection was successful.

Starting URL: https://the-internet.herokuapp.com/dropdown

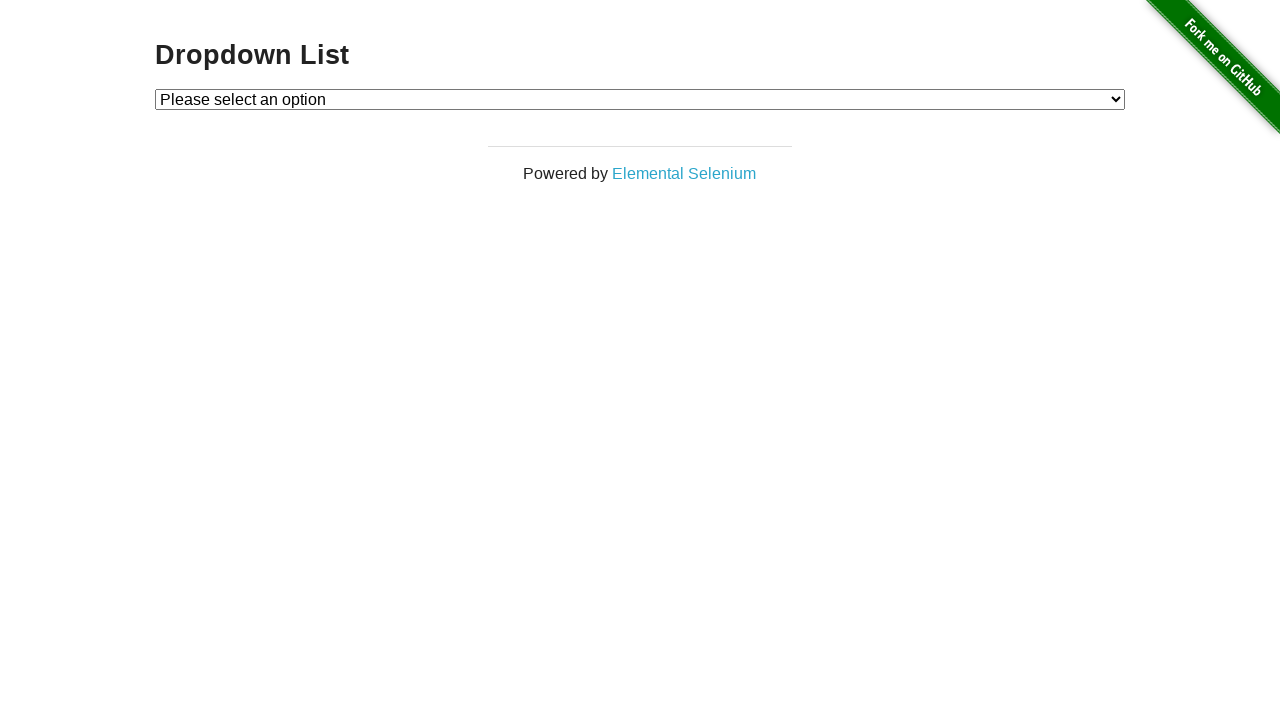

Located page title element
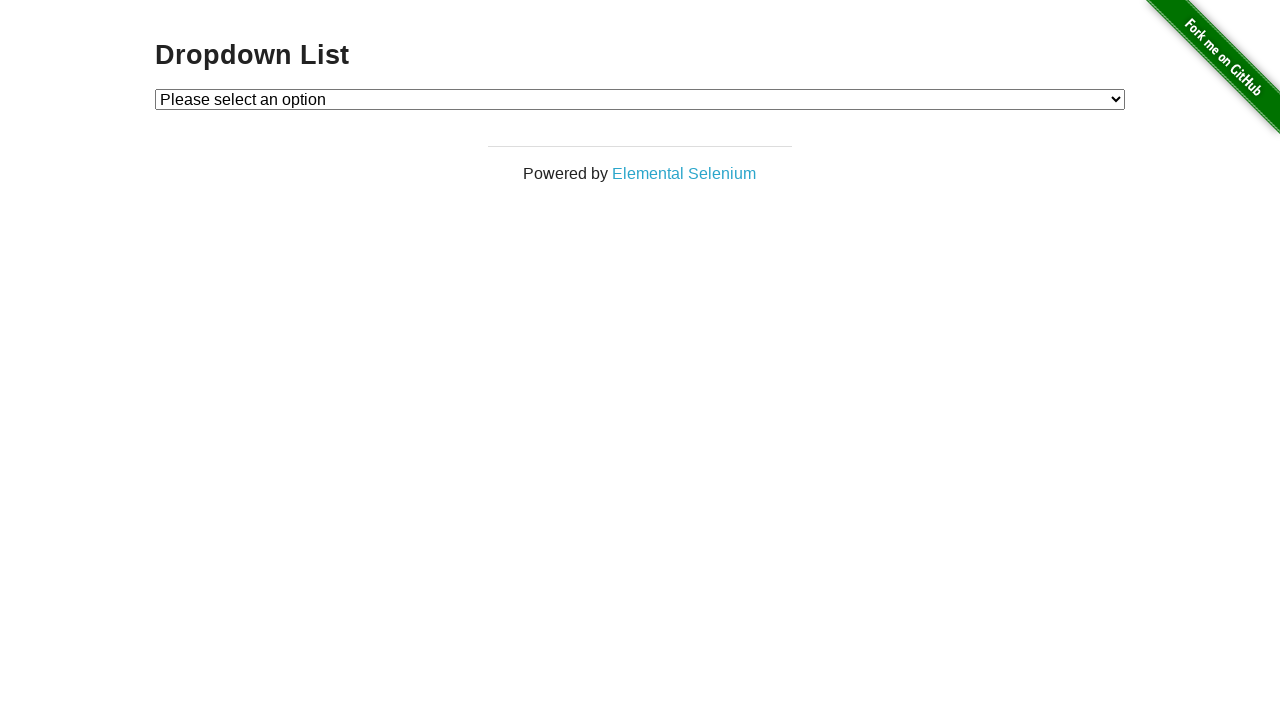

Verified page title contains 'Dropdown List'
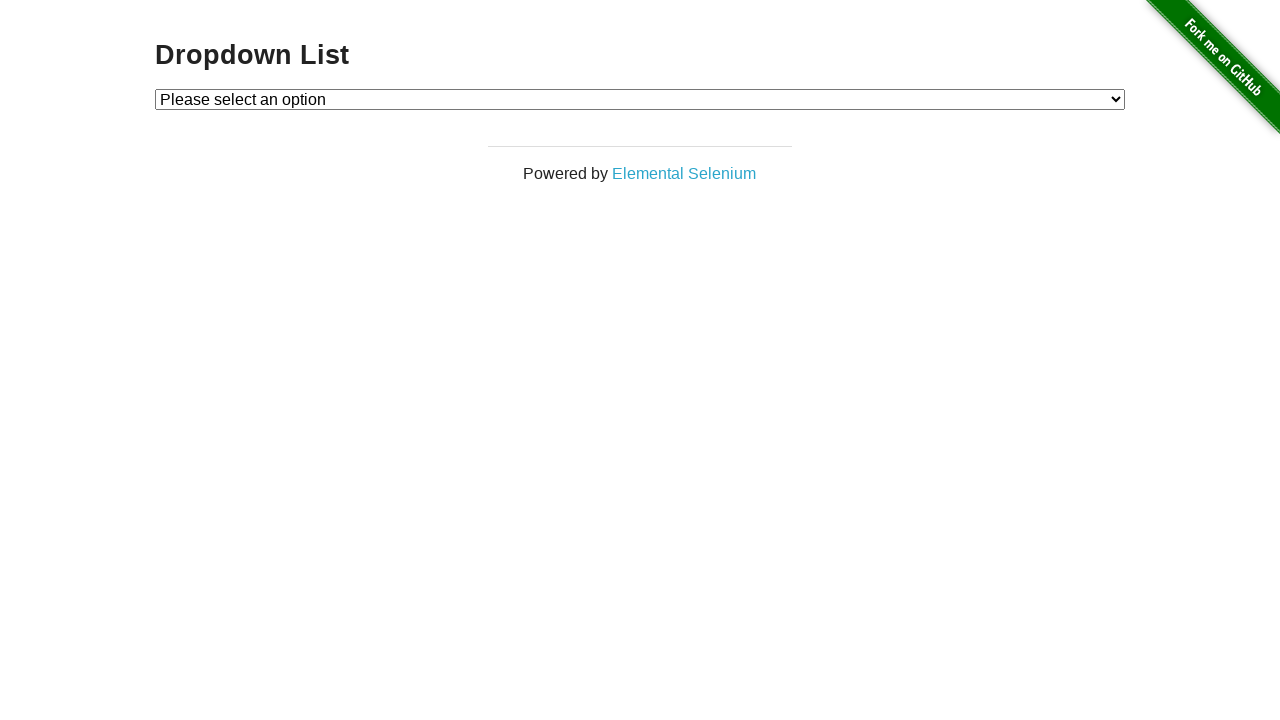

Selected 'Option 1' from the dropdown on #dropdown
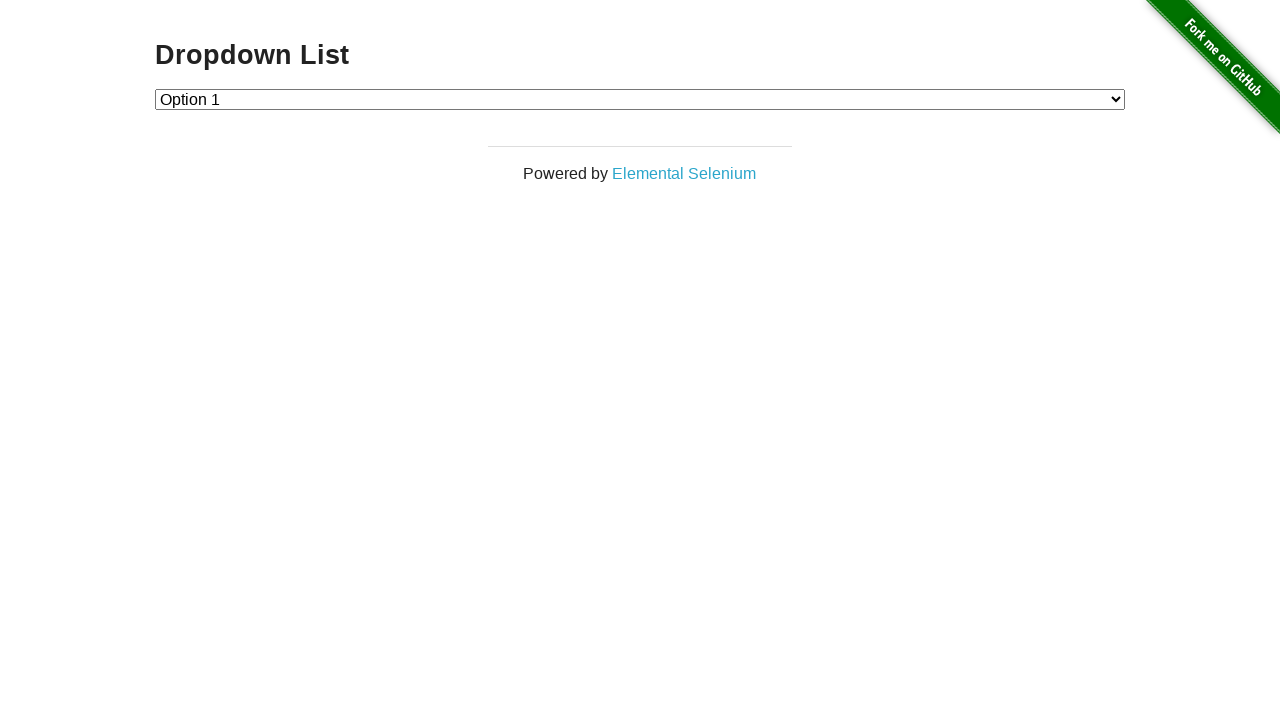

Retrieved selected dropdown value
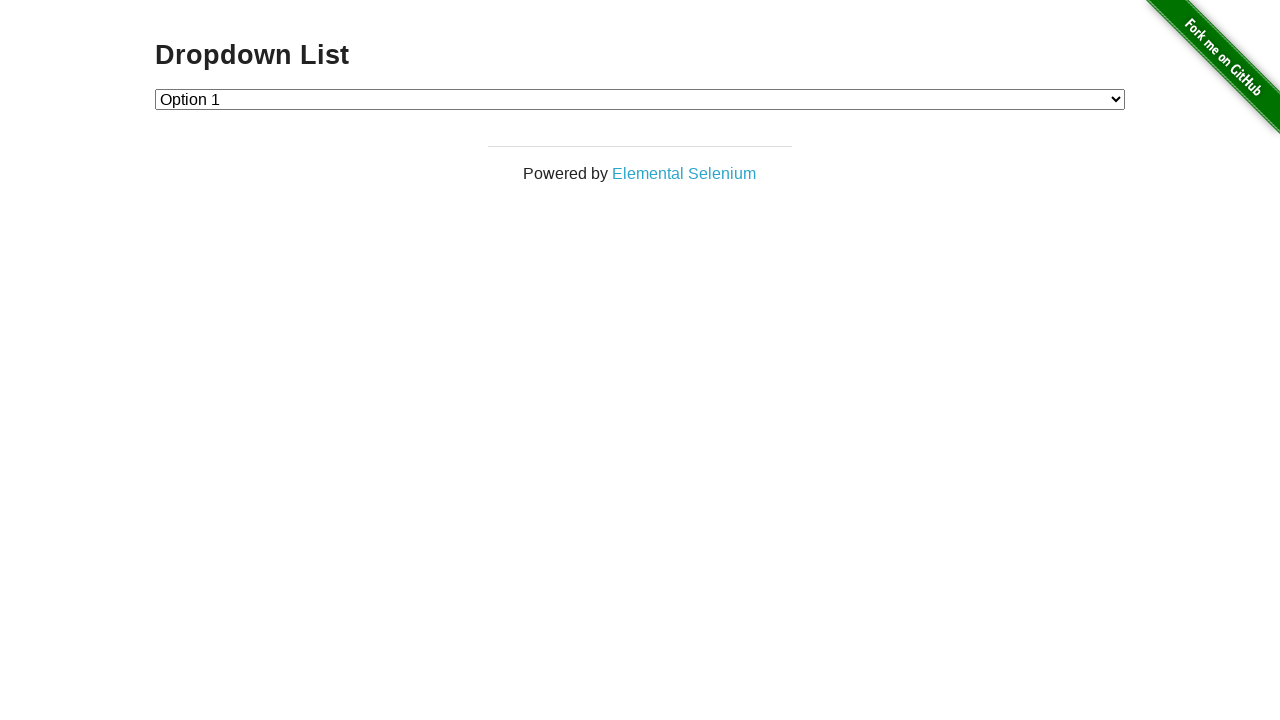

Verified dropdown selection was successful (value is '1')
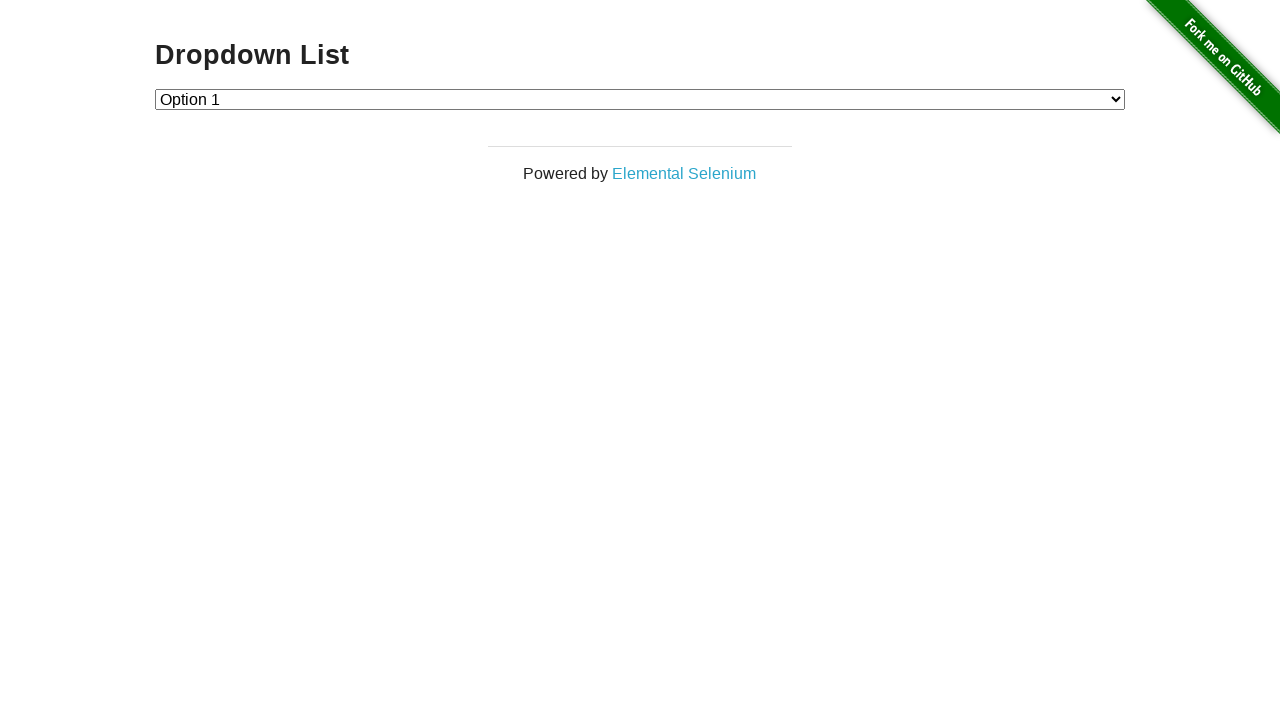

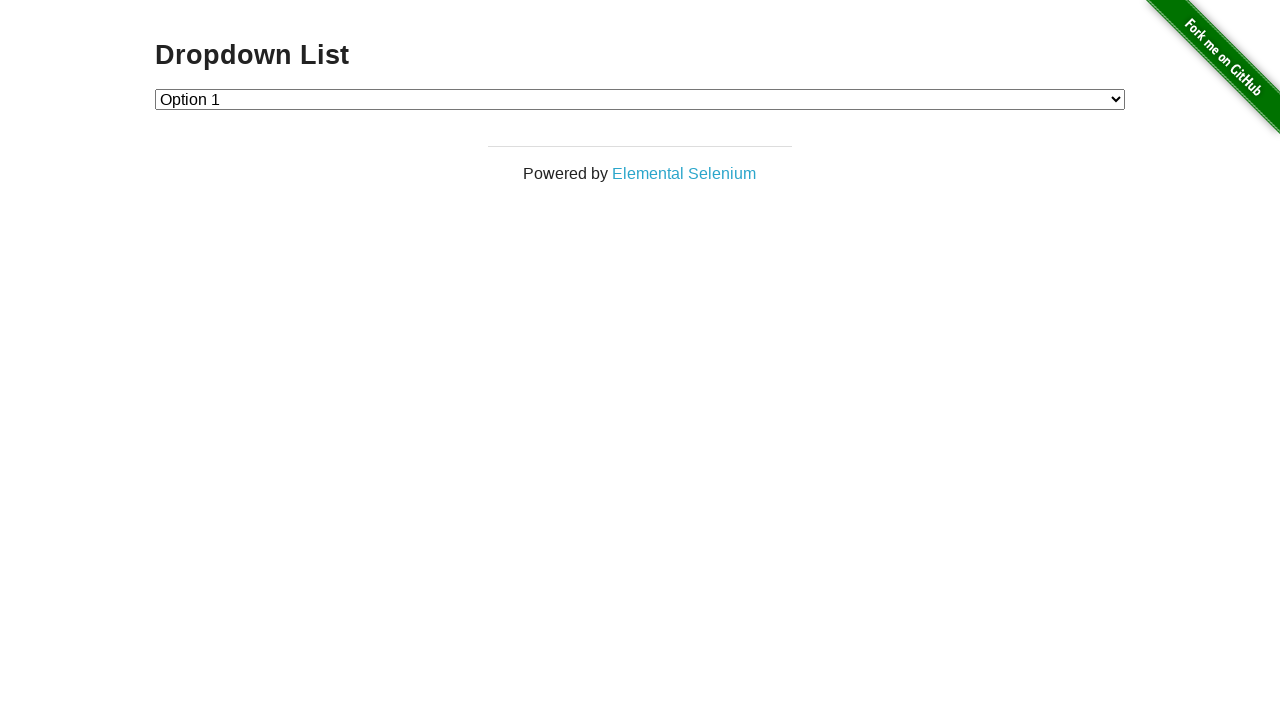